Tests clicking on a versioned search result on desktop - searches for a phrase and clicks the versioned result to navigate to the specific text version.

Starting URL: https://www.sefaria.org/texts

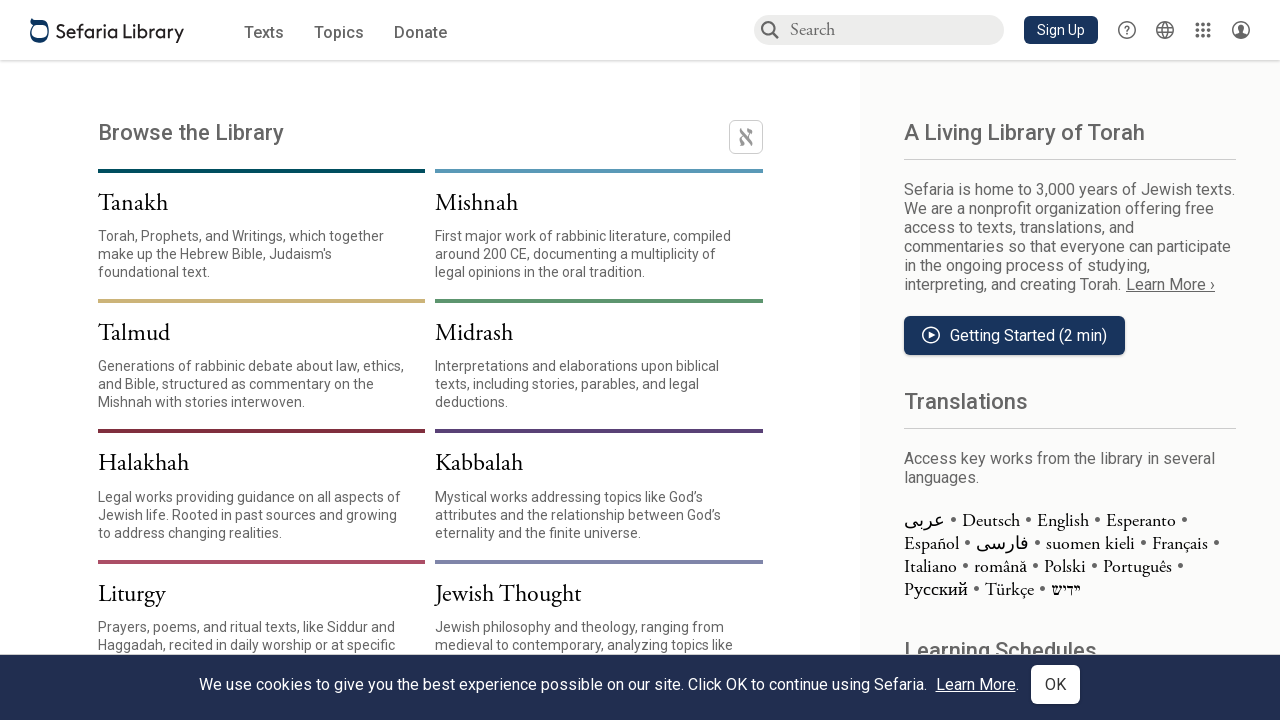

Filled search input with 'they howl like dogs' on input[placeholder="Search"], input[placeholder="חיפוש"]
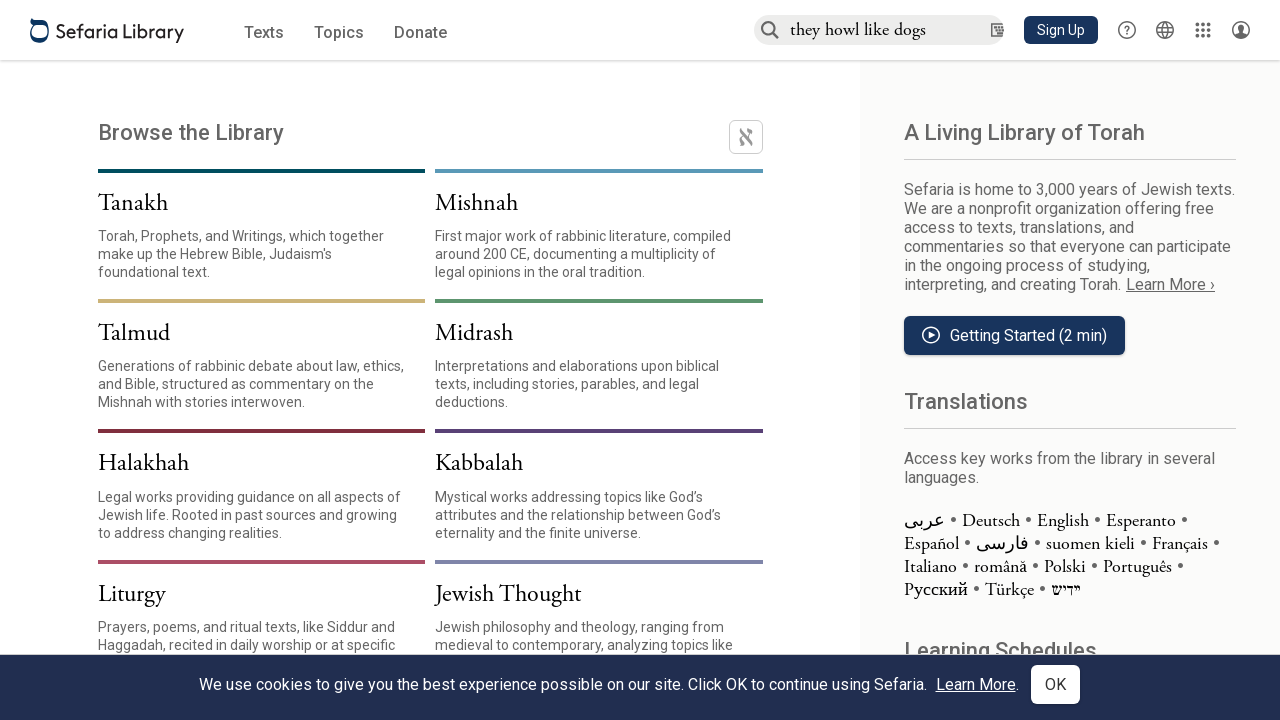

Pressed Enter to submit search query on input[placeholder="Search"], input[placeholder="חיפוש"]
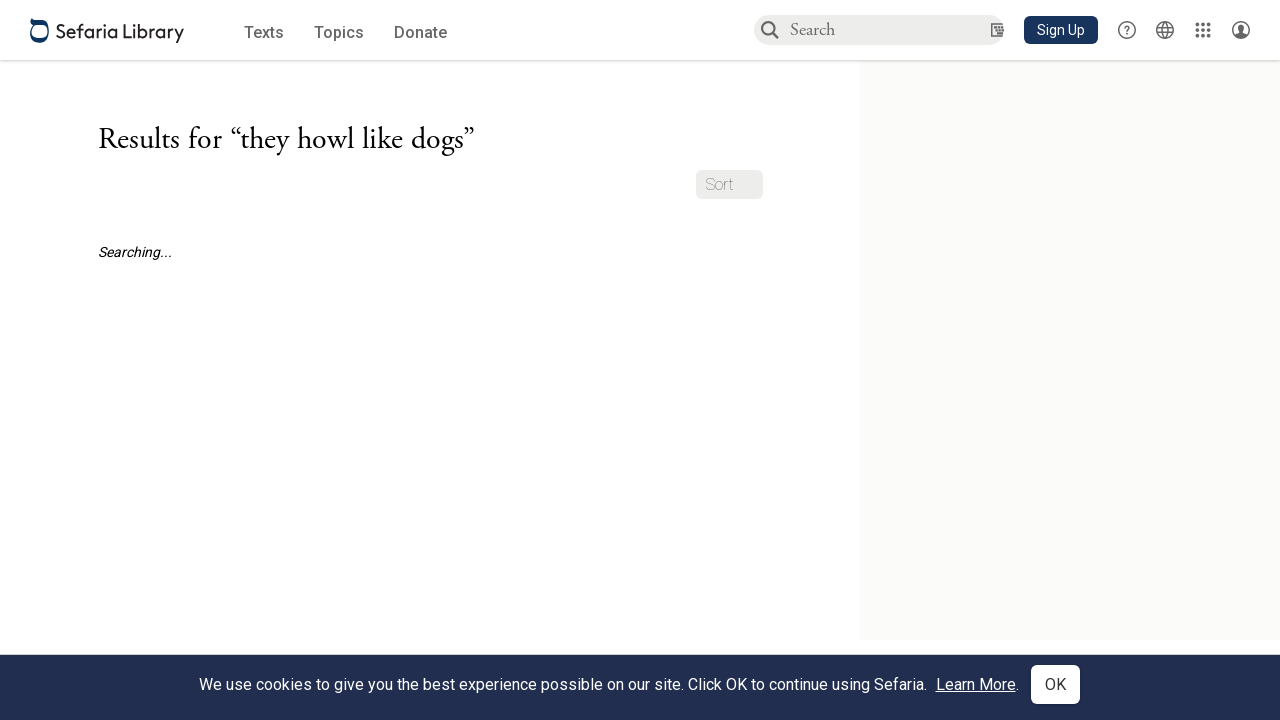

Versioned search result became visible
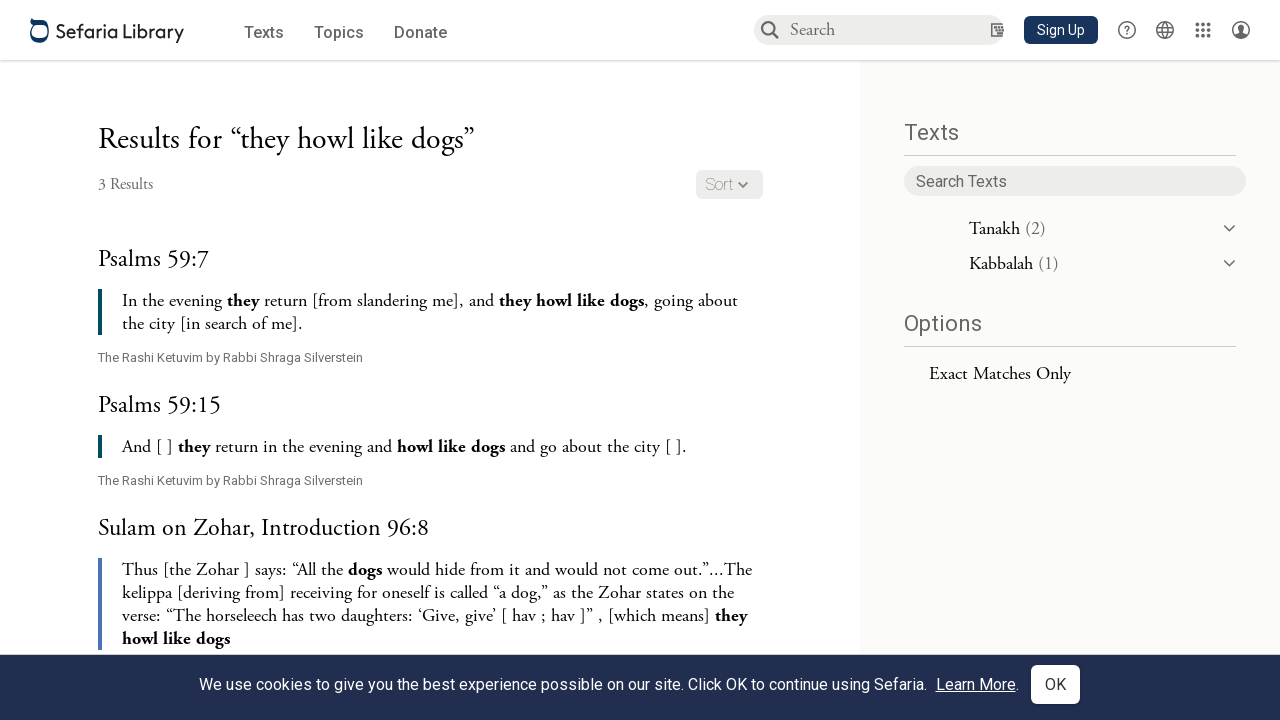

Clicked on the versioned search result link at (430, 259) on .result.textResult:has(.version):has(.result-title span) >> nth=0 >> a
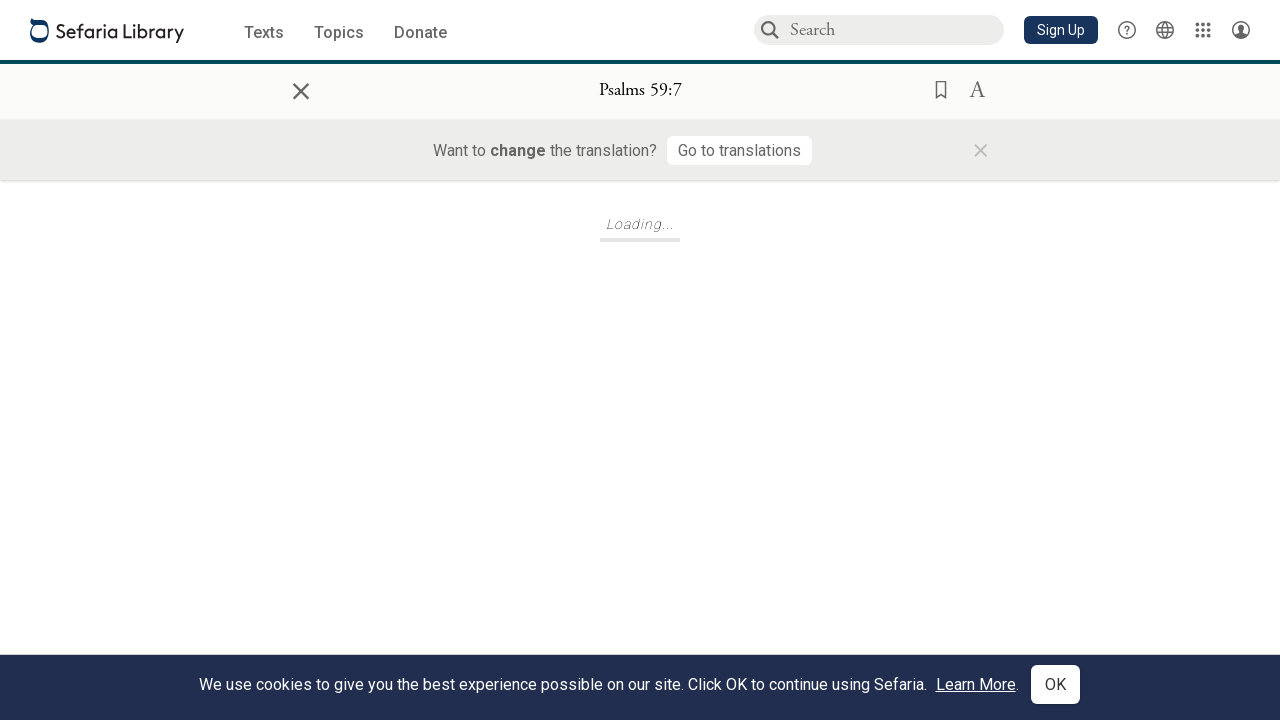

Navigated to versioned text URL with correct pattern (Psalms.59.7 and The_Rashi_Ketuvim_by_Rabbi_Shraga_Silverstein)
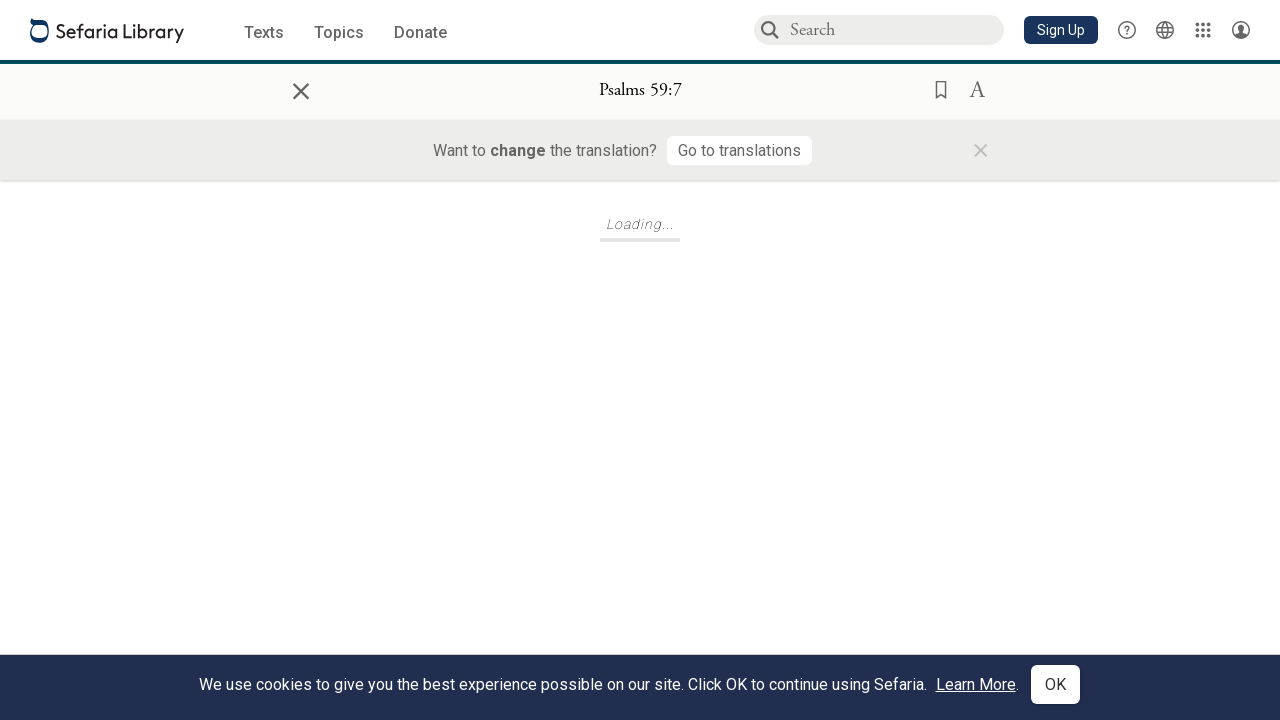

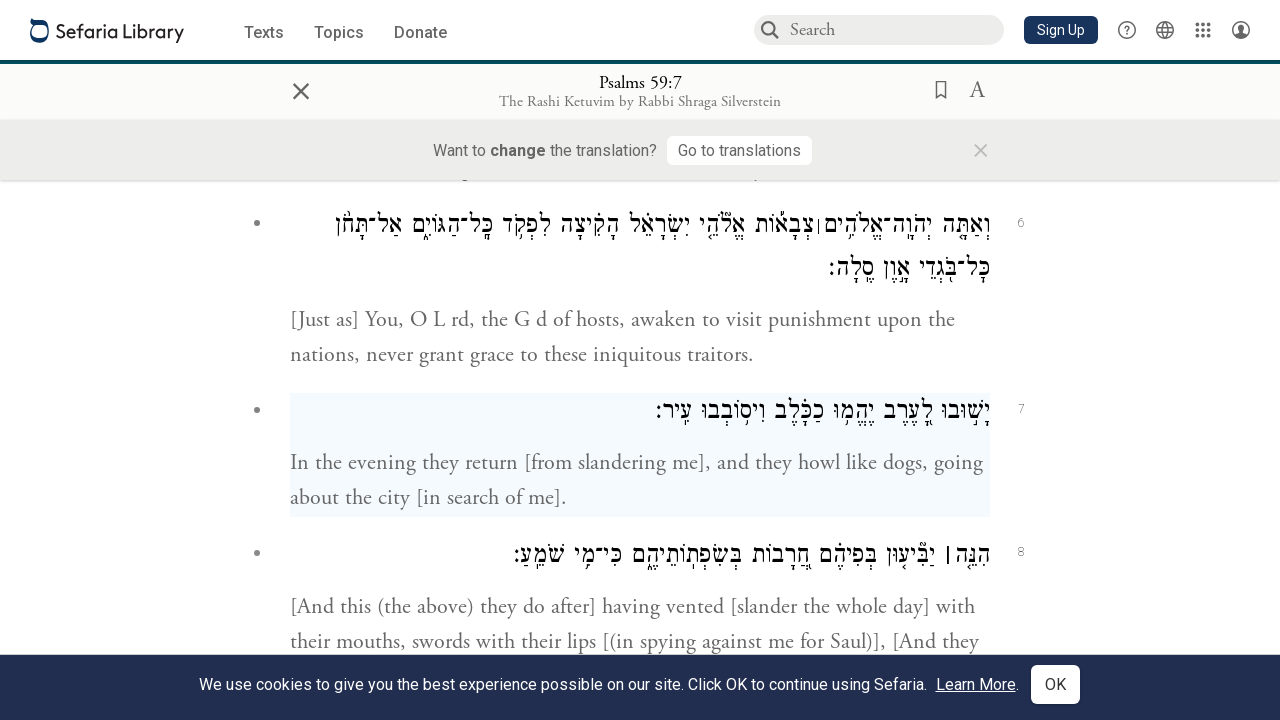